Navigates to the OrangeHRM demo site and verifies the page loads by checking the page title is present.

Starting URL: https://opensource-demo.orangehrmlive.com/

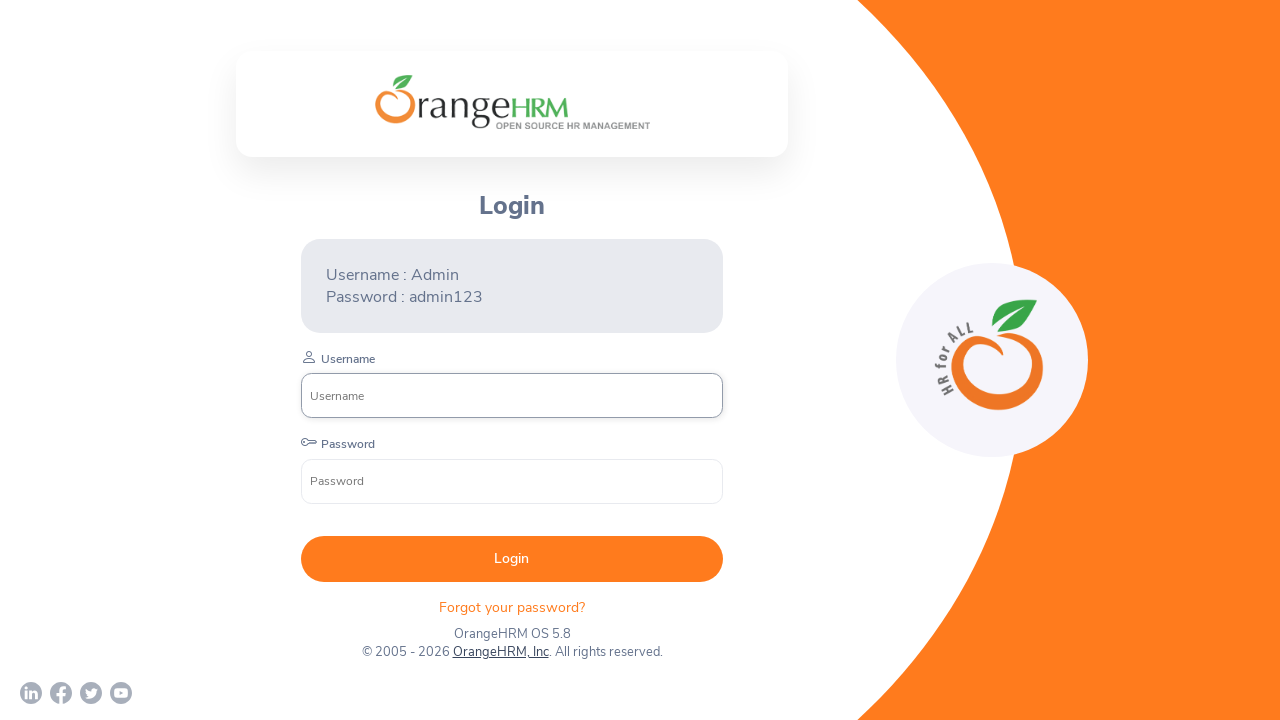

Waited for page to reach domcontentloaded state
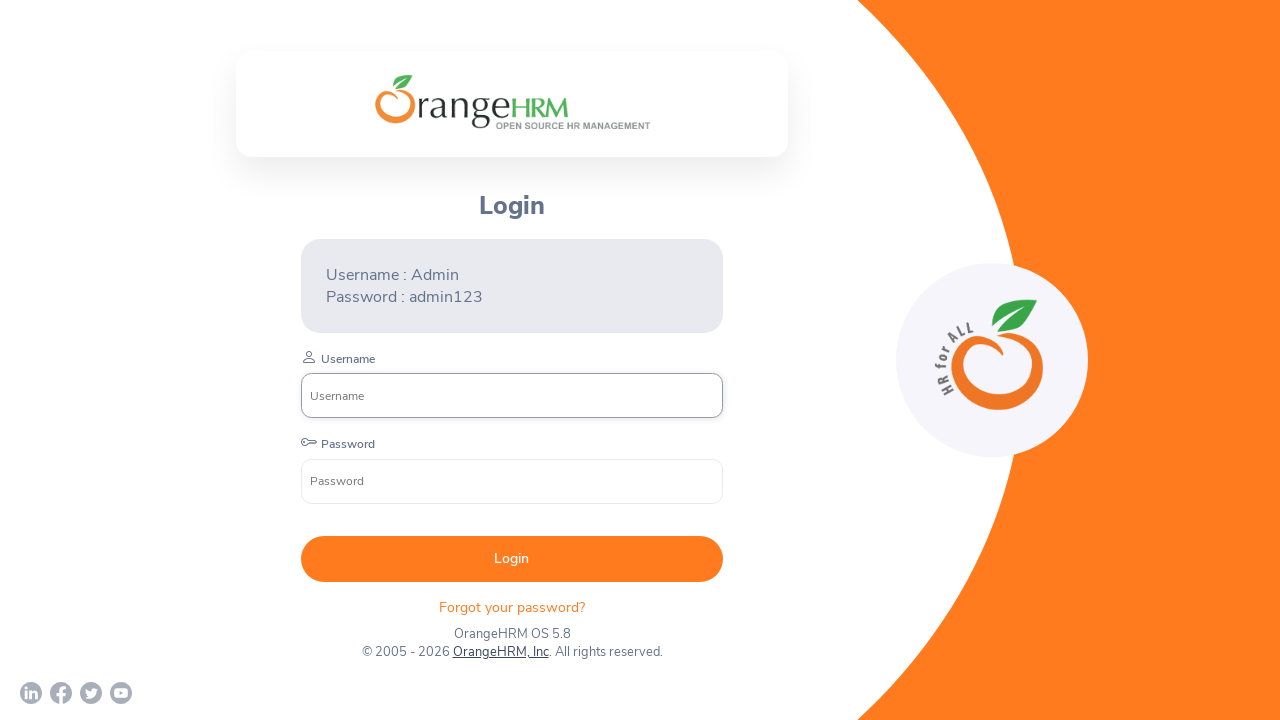

Retrieved page title
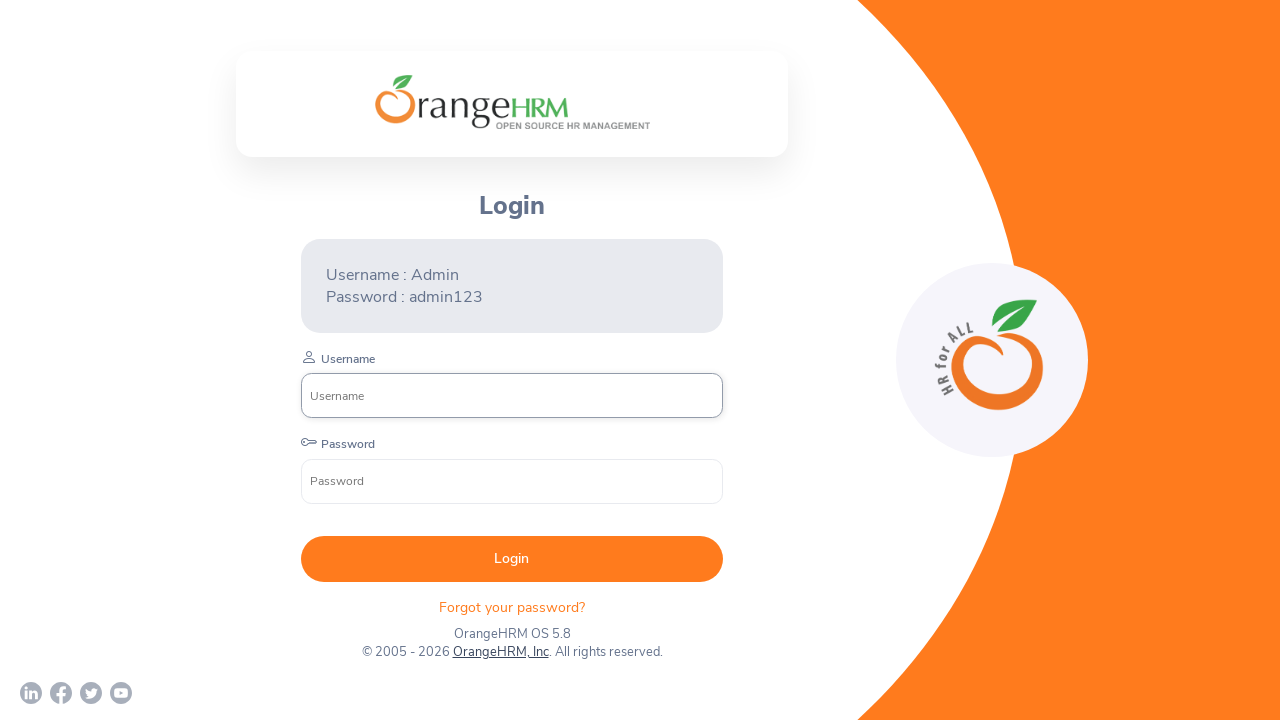

Verified page title is not empty and present
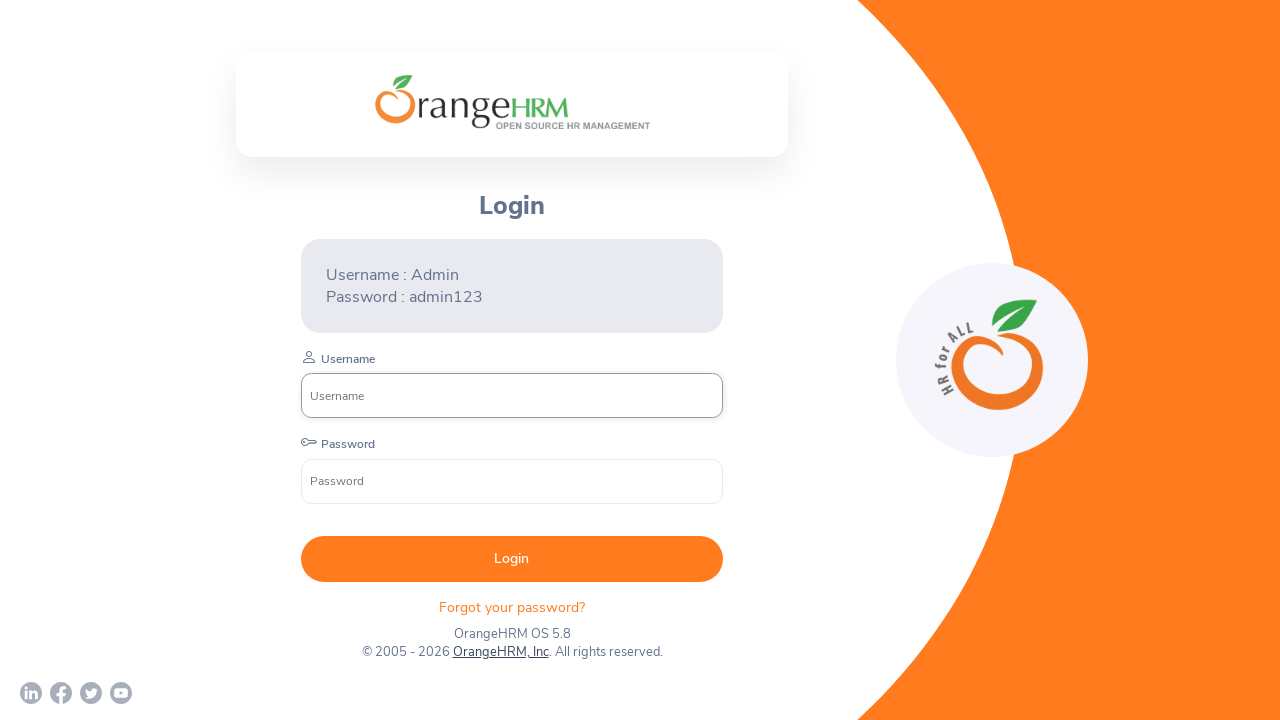

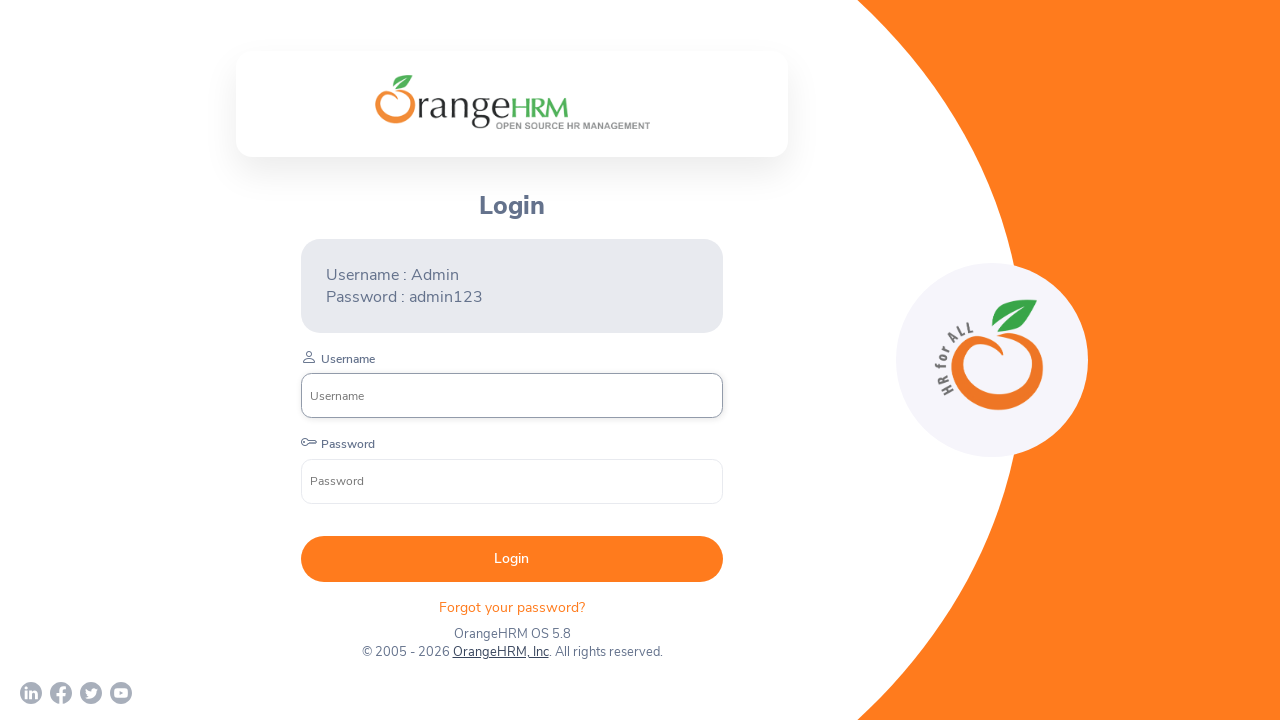